Fills out a Selenium practice form with personal information including first name, last name, gender, experience years, date, profession, automation tools, continent, and Selenium commands, then submits the form.

Starting URL: https://www.techlistic.com/p/selenium-practice-form.html

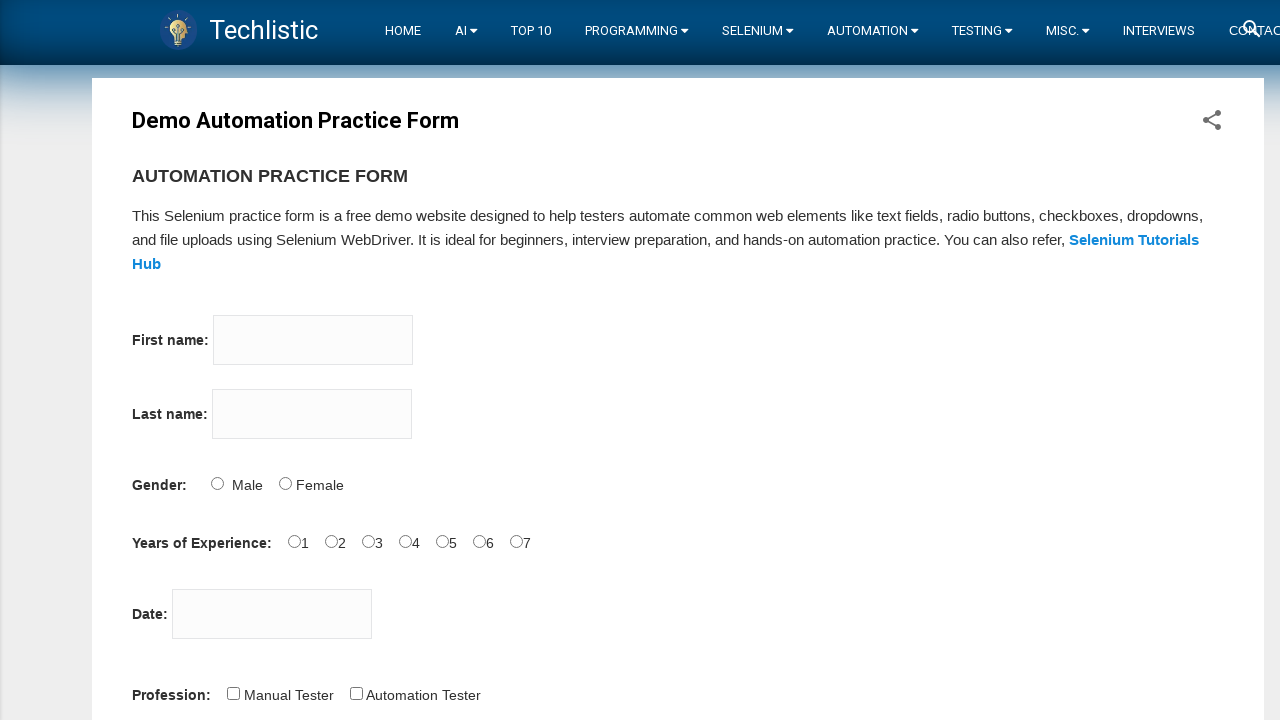

Filled first name field with 'Sena' on input[name='firstname']
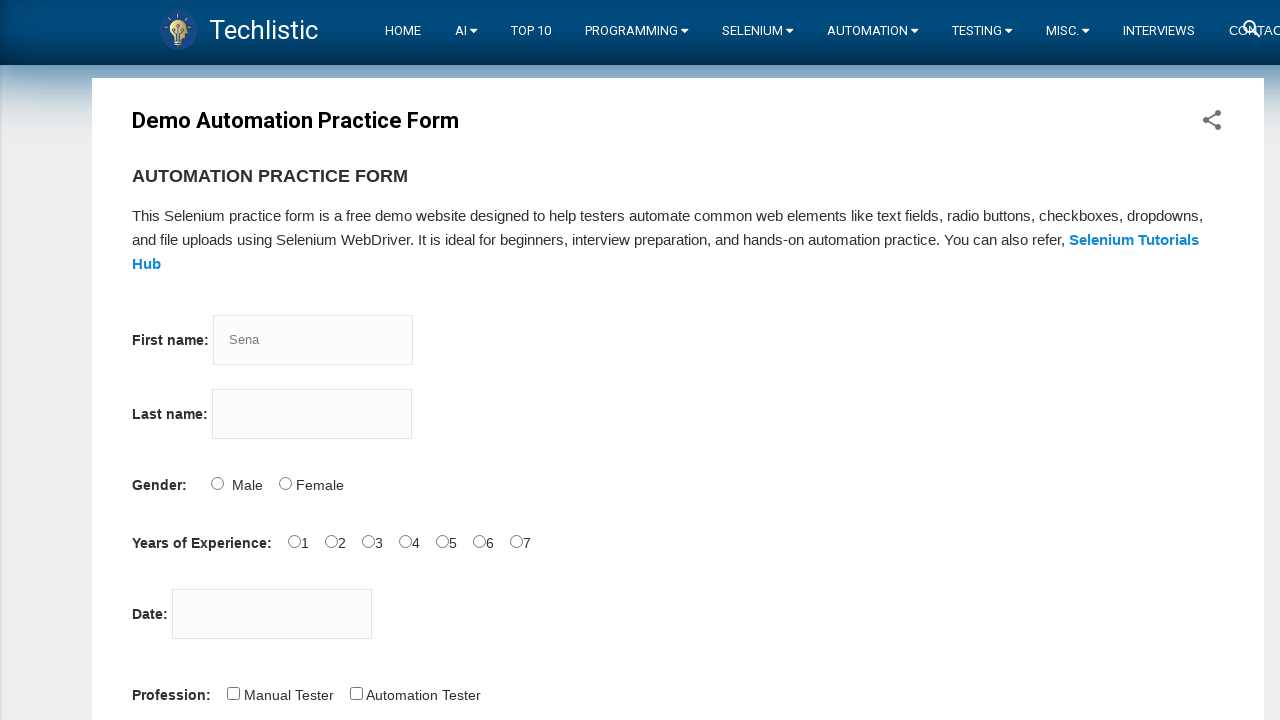

Filled last name field with 'Akyol' on input[name='lastname']
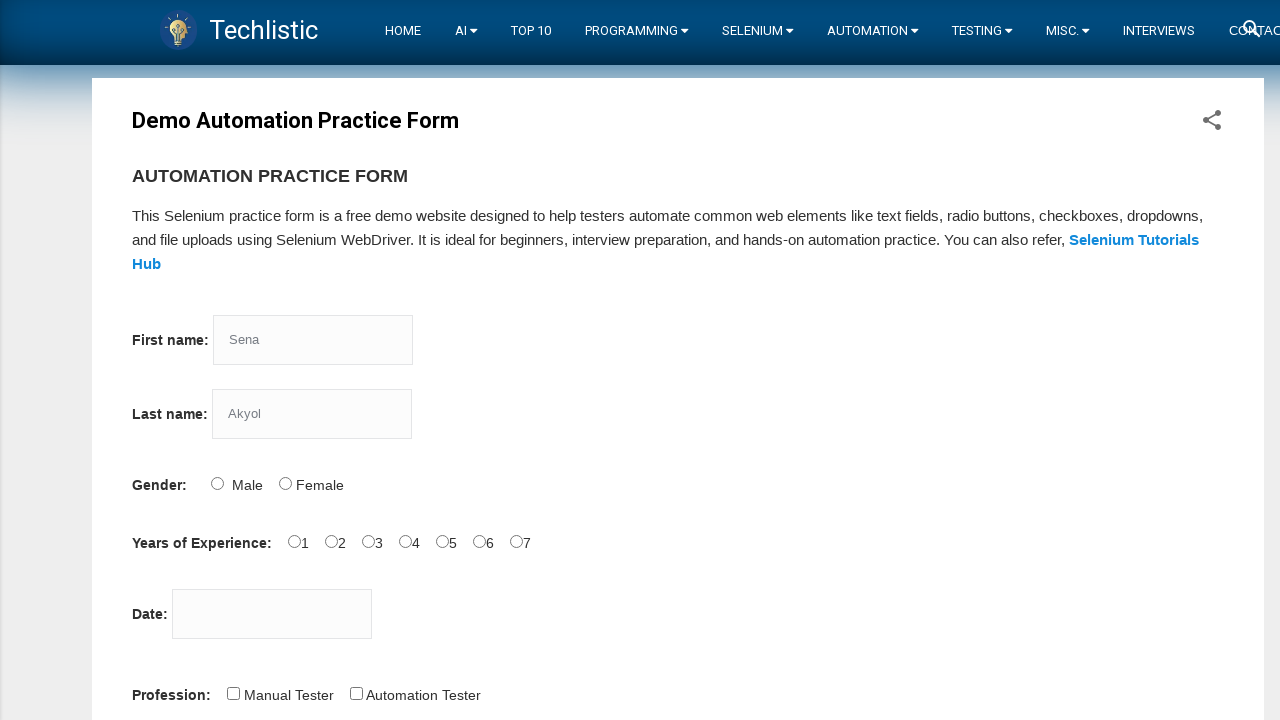

Selected Female gender option at (285, 483) on input[id='sex-1']
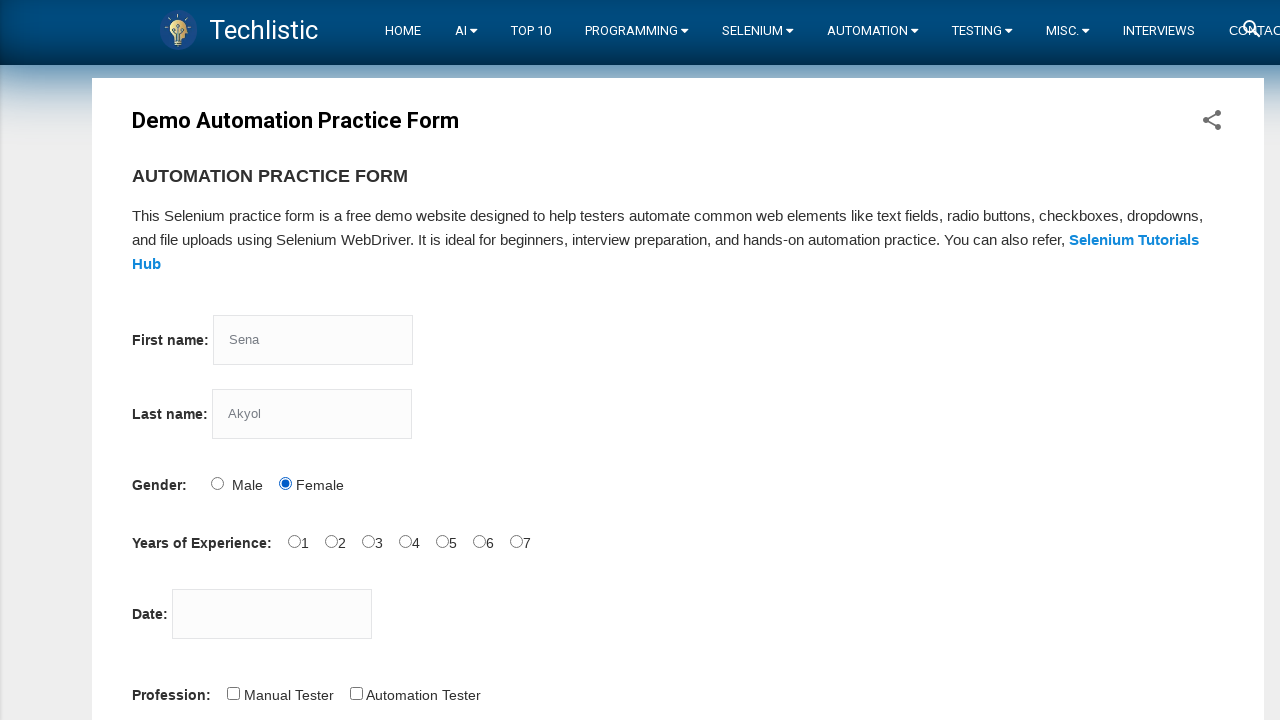

Selected 7 years of experience at (516, 541) on input[id='exp-6']
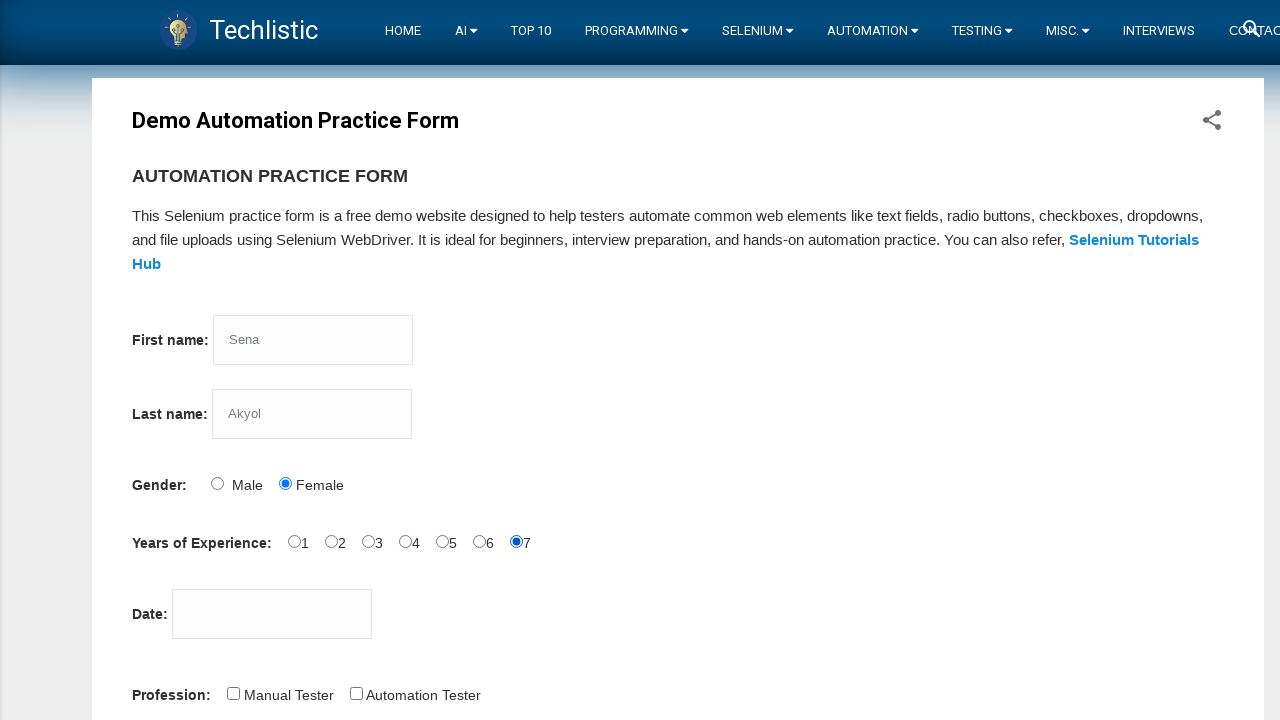

Filled date field with '15/01/2023' on input[id='datepicker']
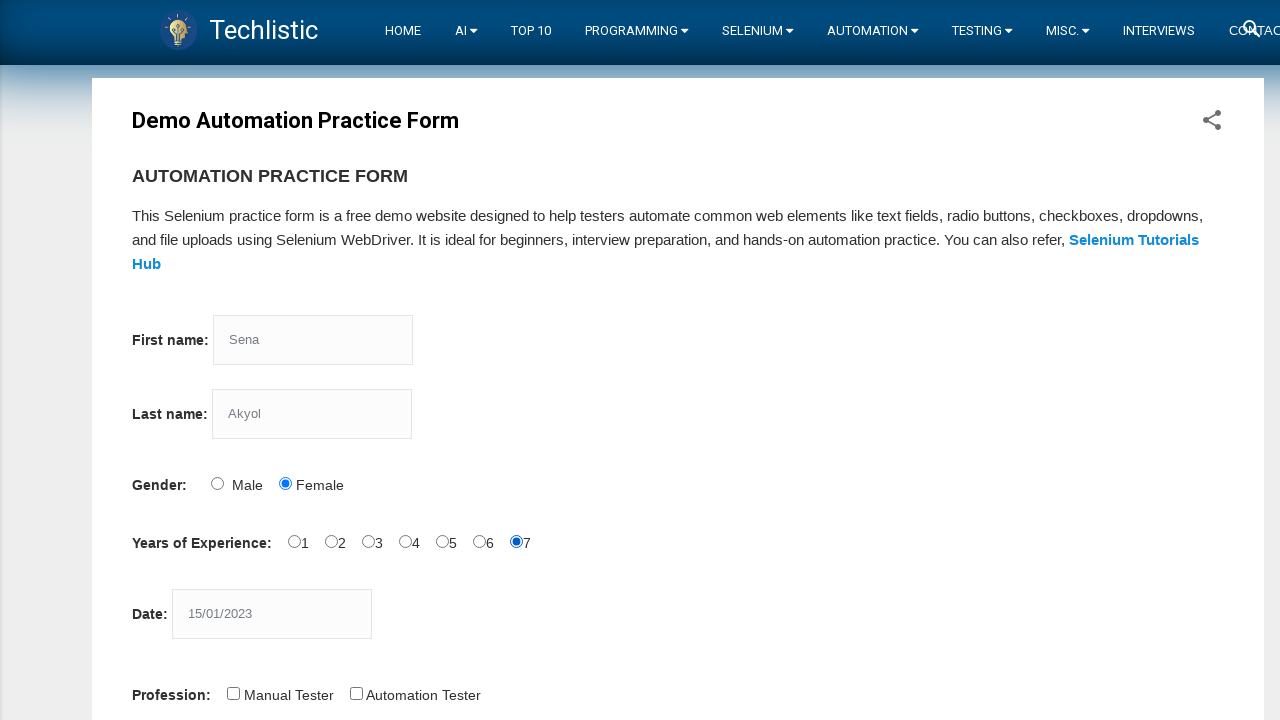

Selected Automation Tester profession at (356, 693) on input[id='profession-1']
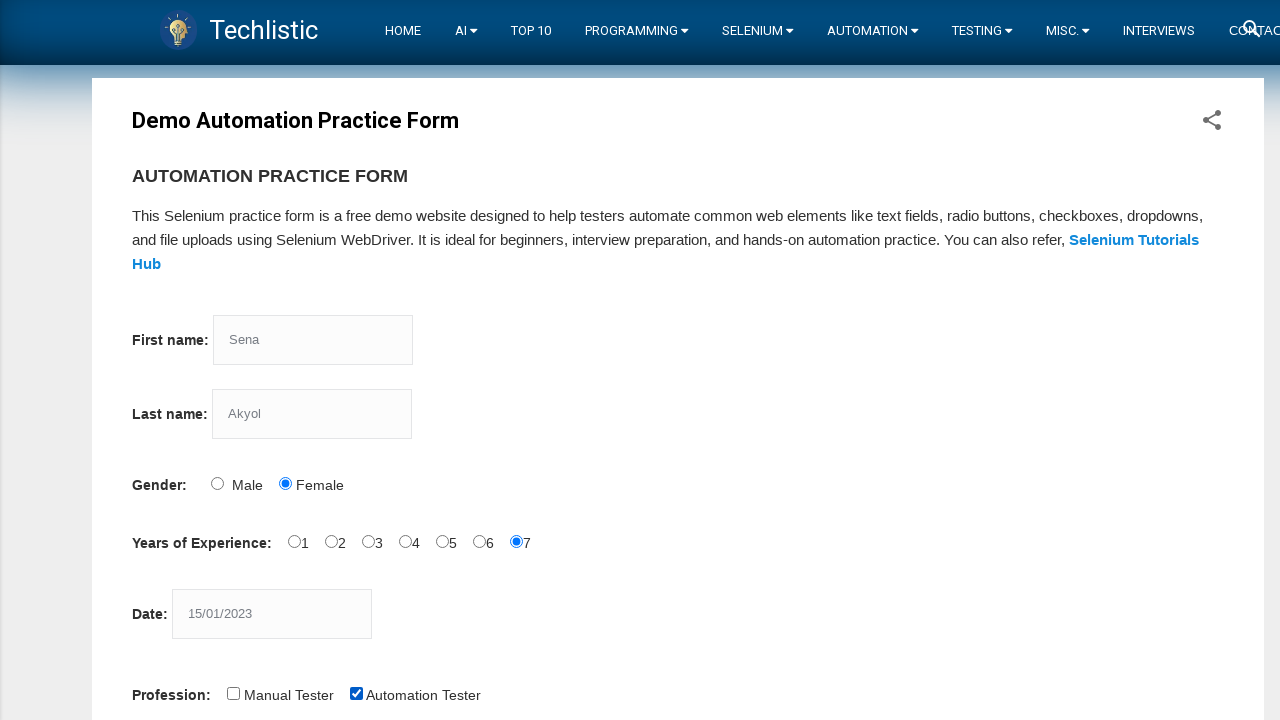

Selected Selenium Webdriver tool at (446, 360) on input[id='tool-2']
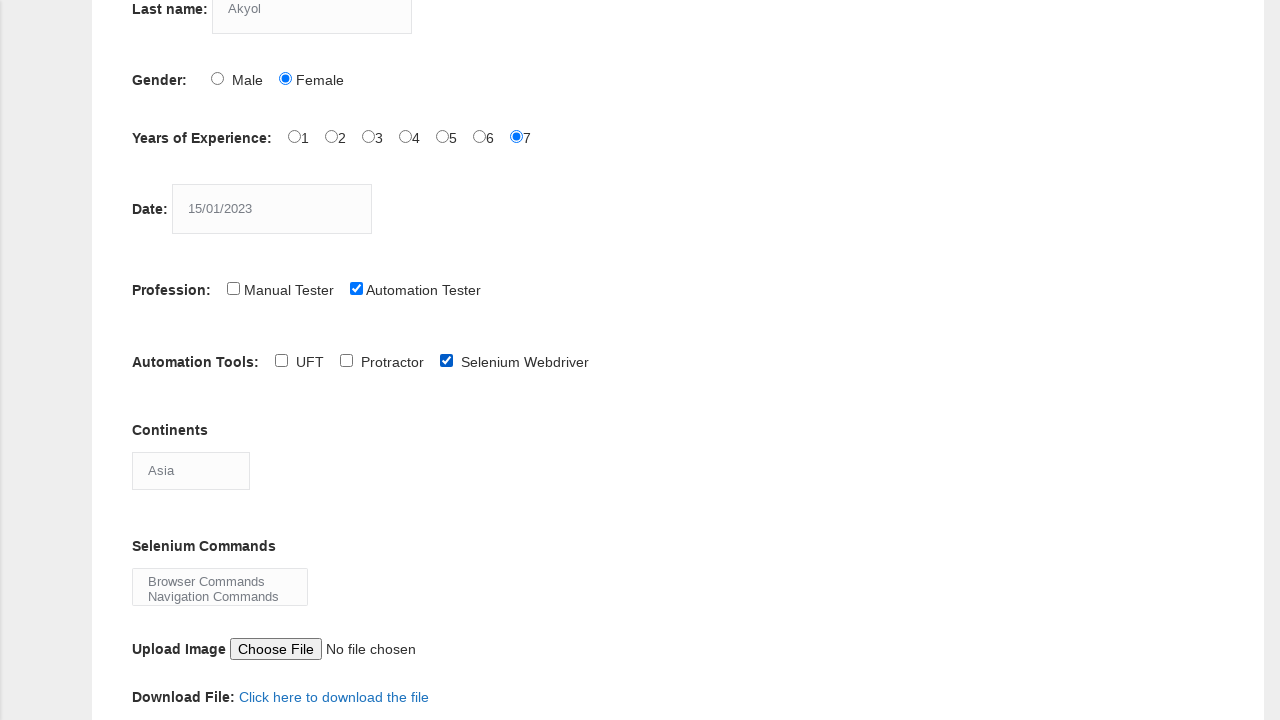

Selected Africa from continents dropdown on select[id='continents']
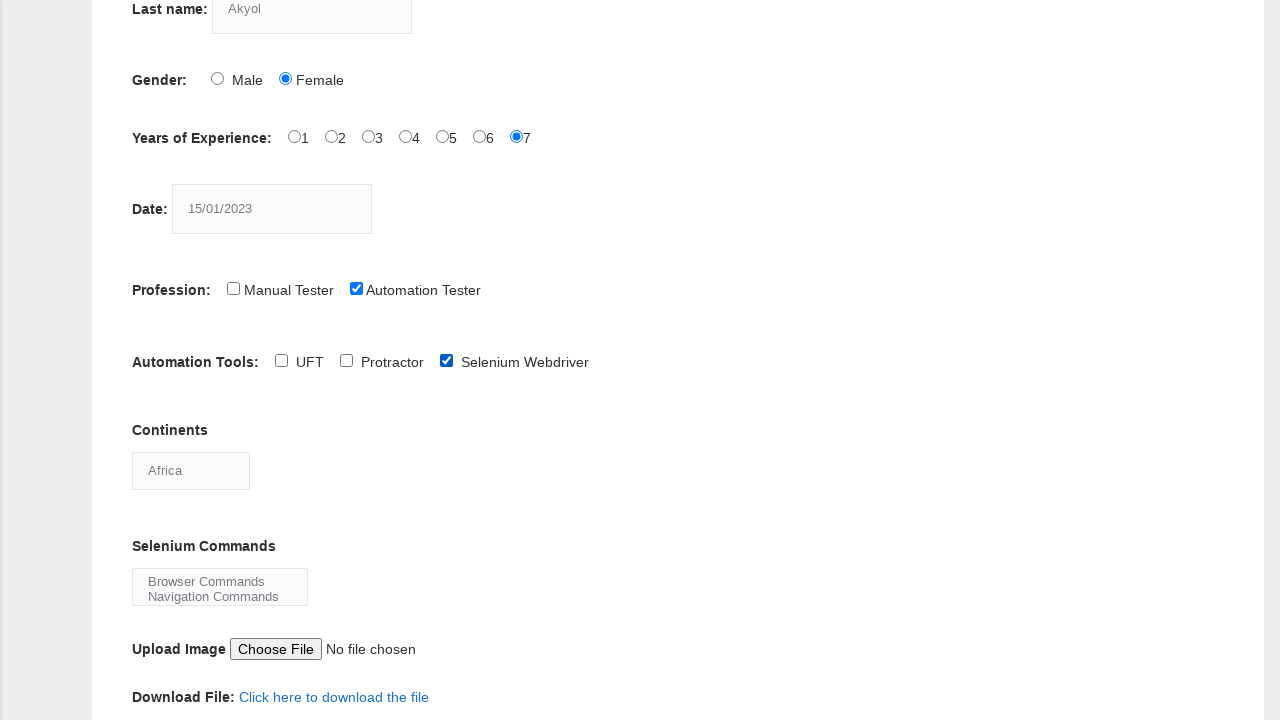

Selected multiple Selenium commands: Browser Commands, Navigation Commands, and Switch Commands on select[id='selenium_commands']
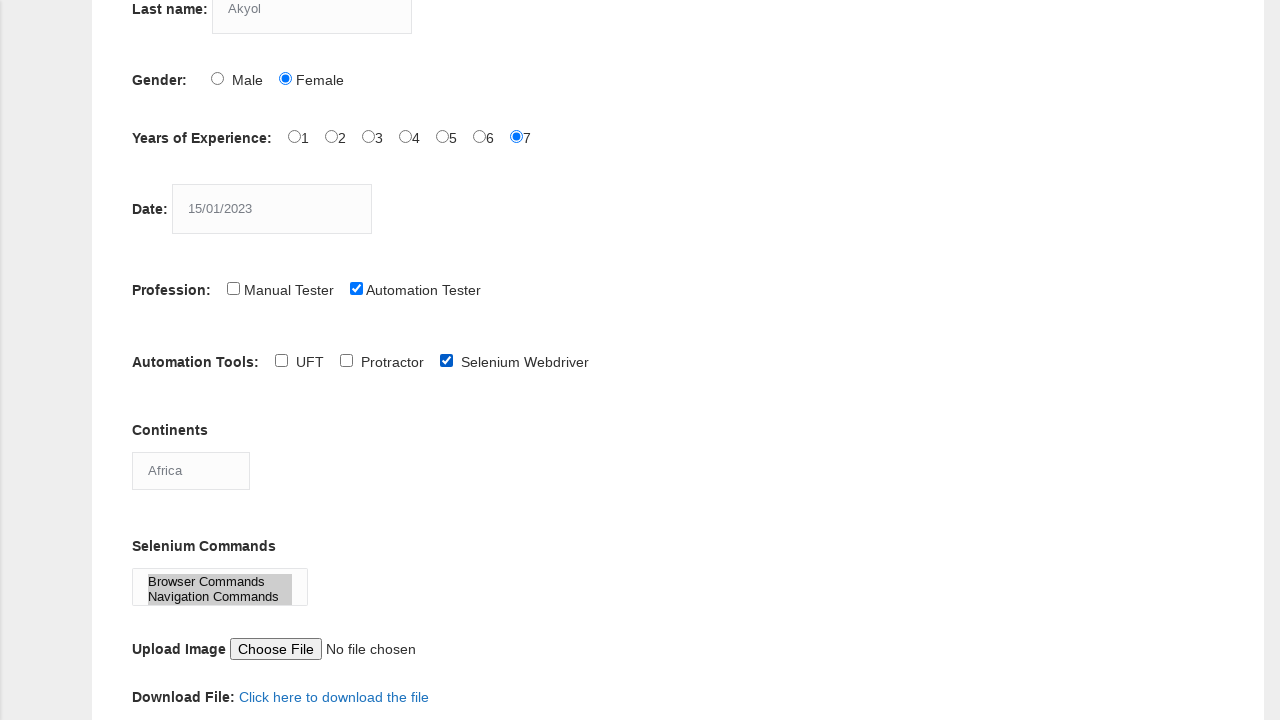

Clicked submit button to submit the form at (157, 360) on button[id='submit']
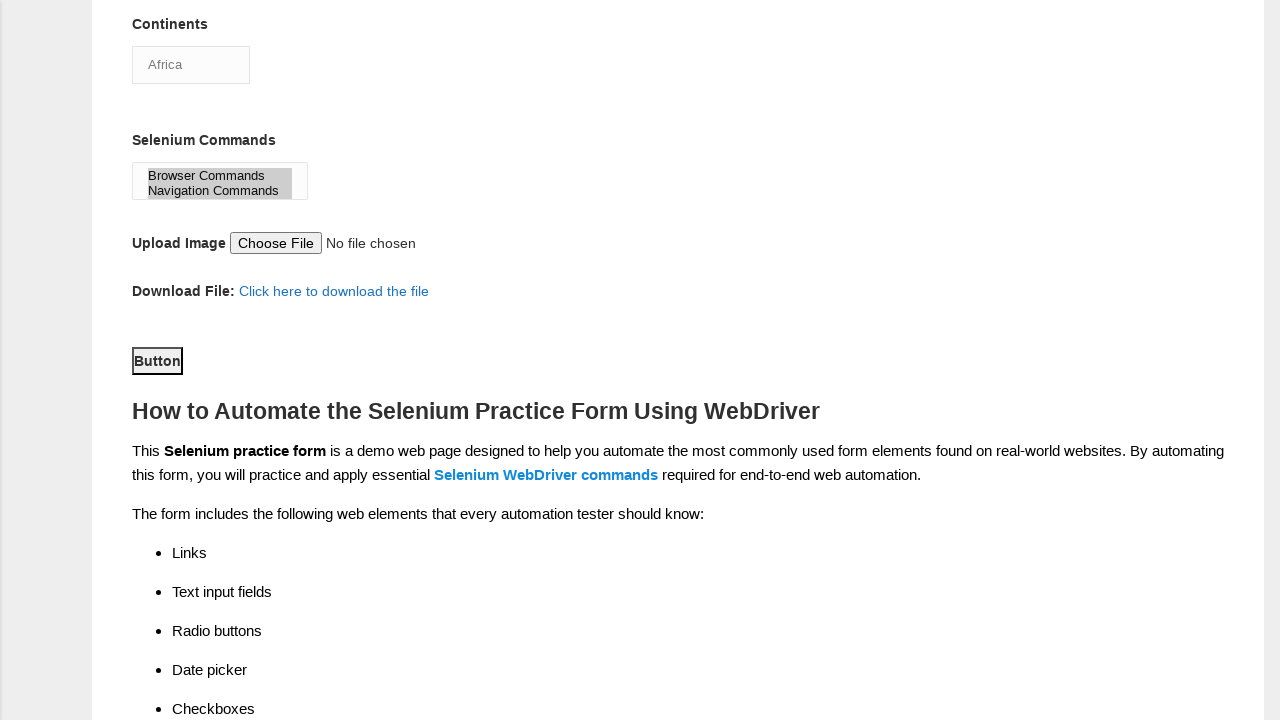

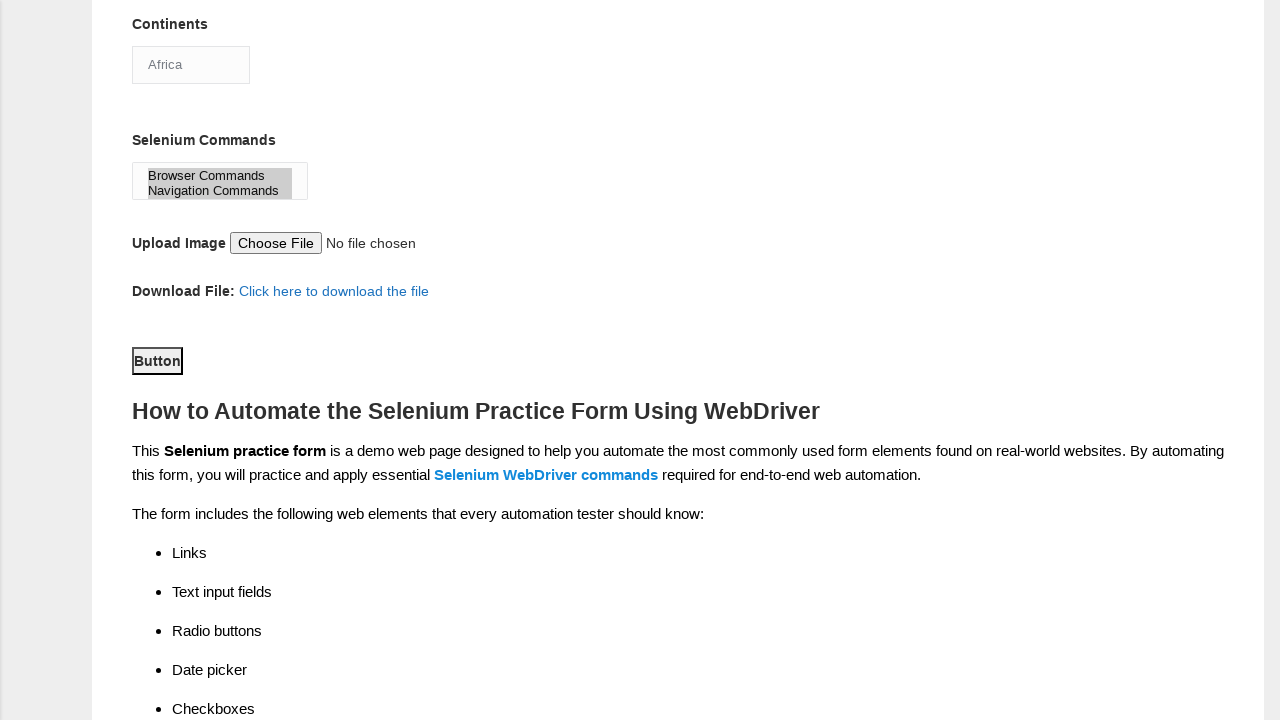